Tests entry ad modal by waiting for it to appear and then closing it.

Starting URL: http://the-internet.herokuapp.com/entry_ad

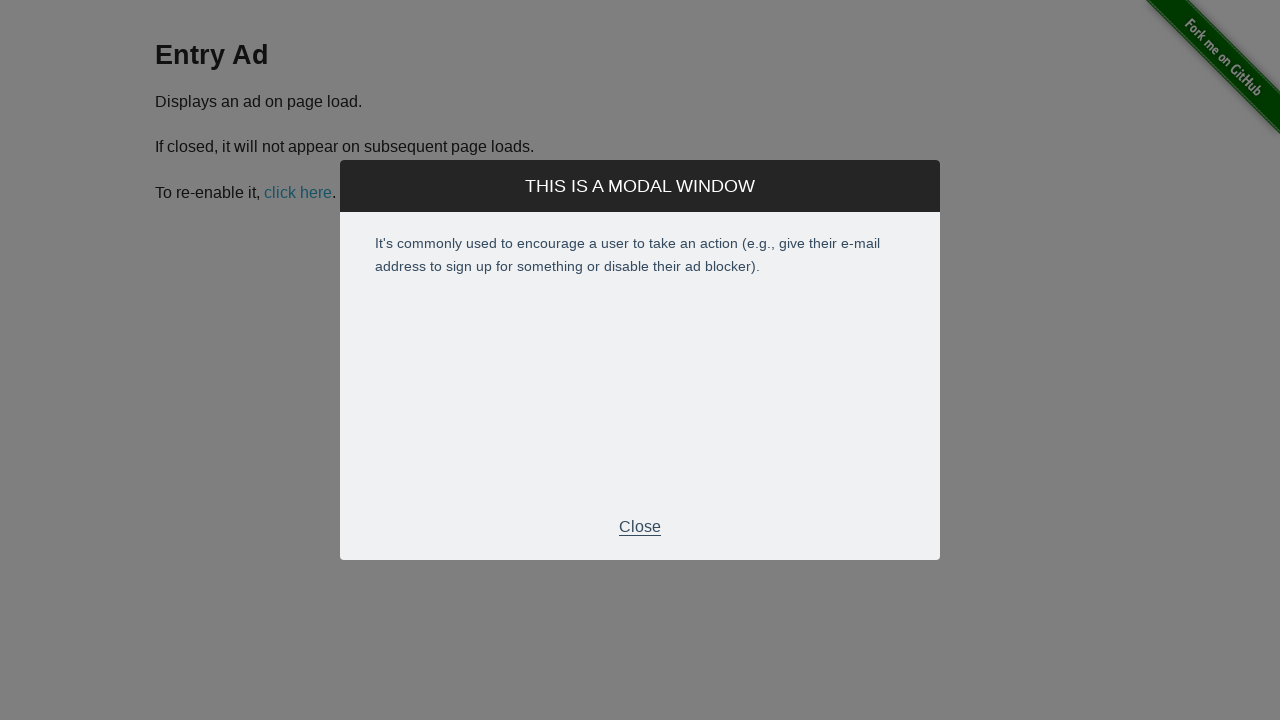

Entry ad modal appeared and became visible
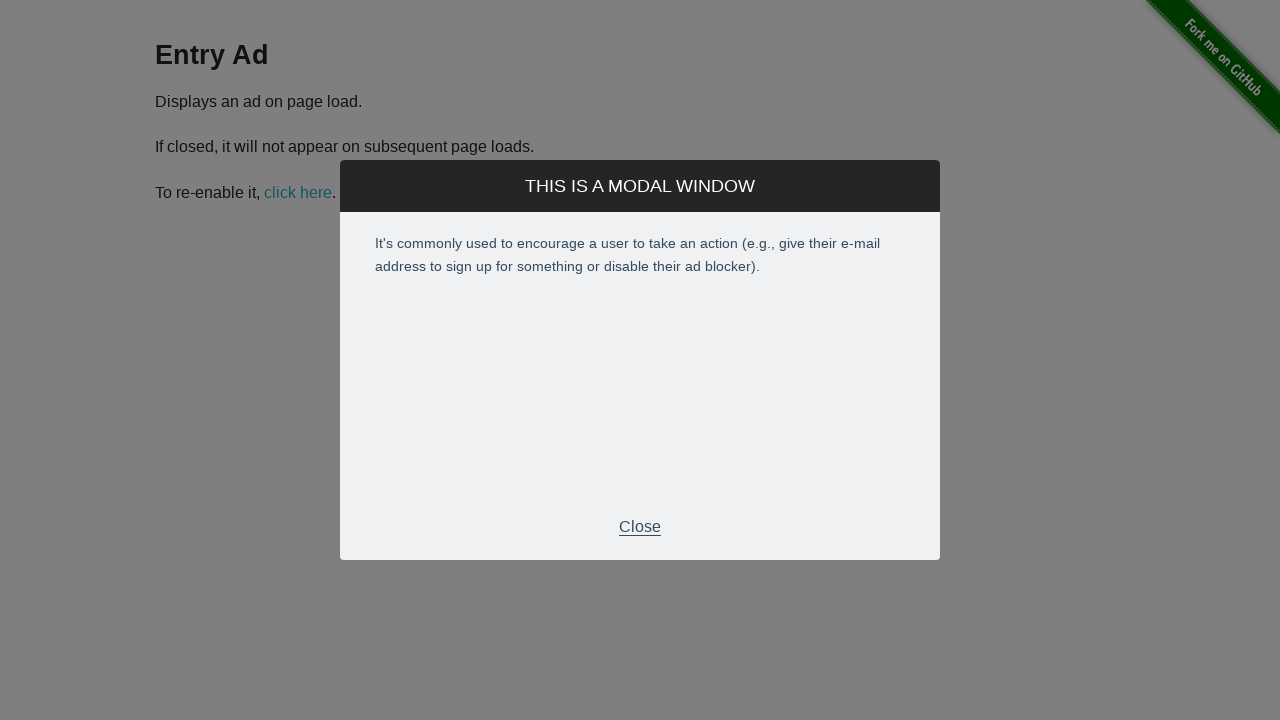

Retrieved modal style attribute
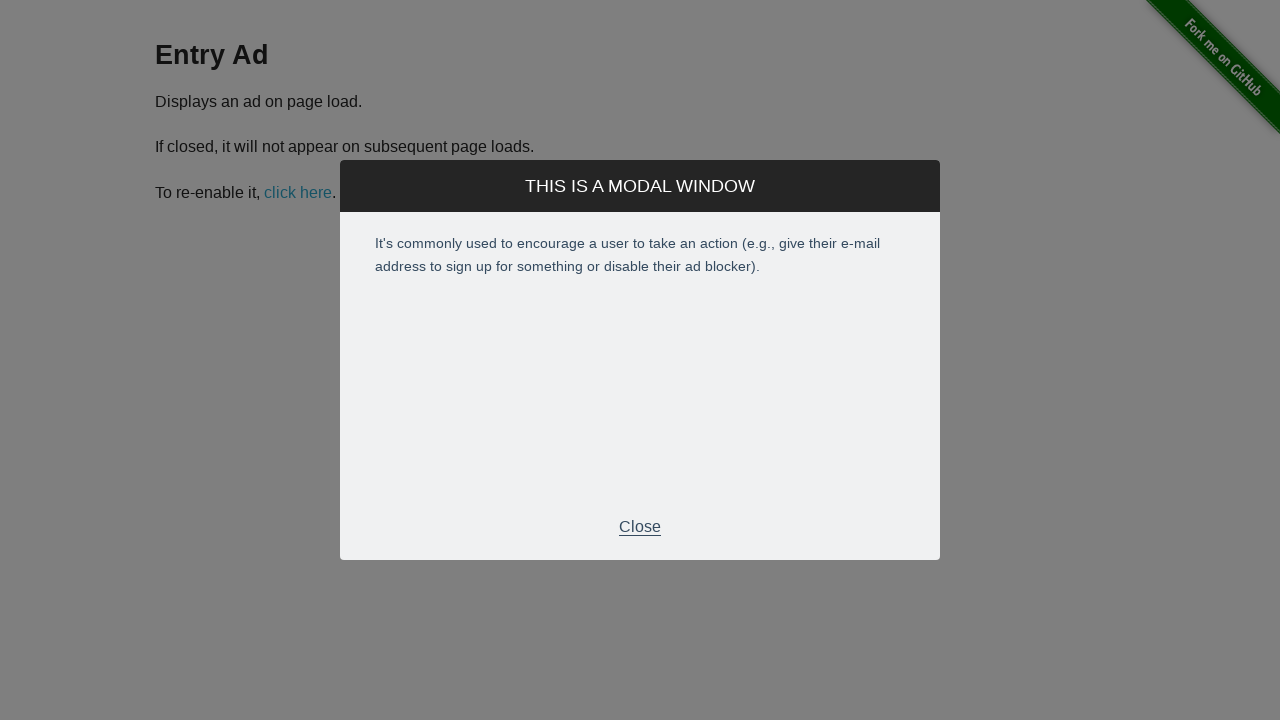

Verified modal is displayed with 'block' style
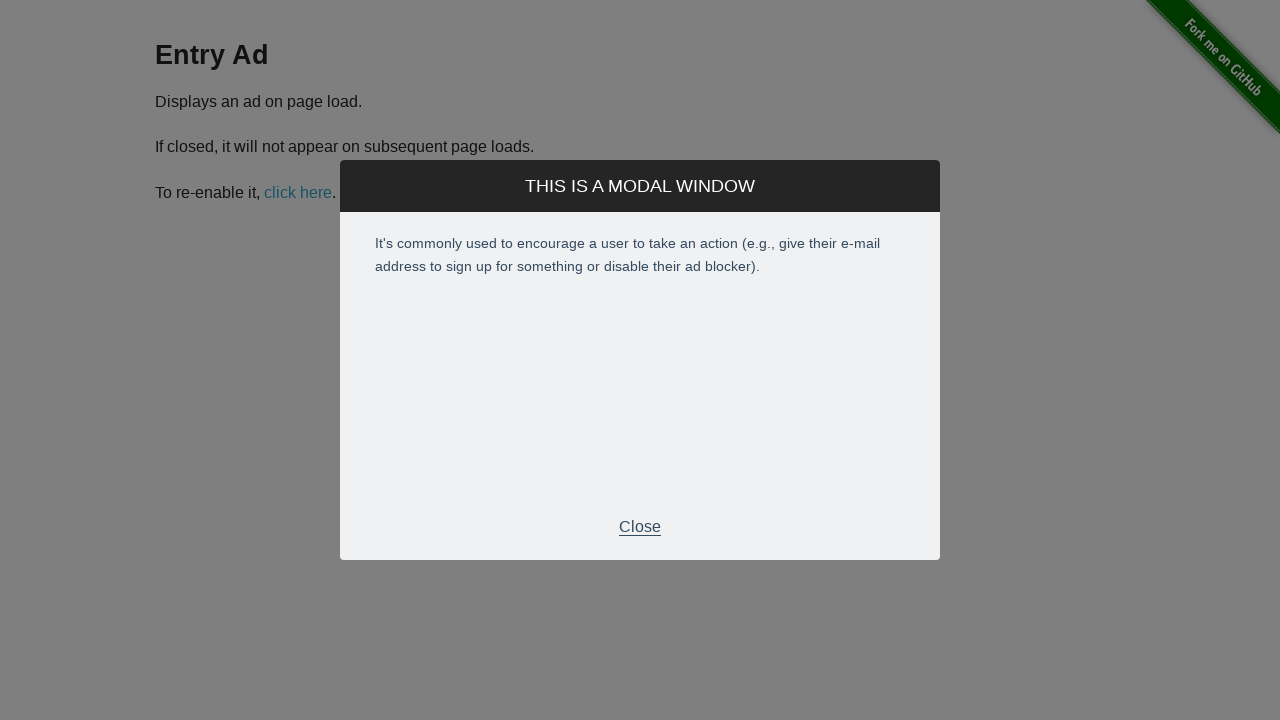

Clicked modal footer to close the modal at (640, 527) on .modal-footer
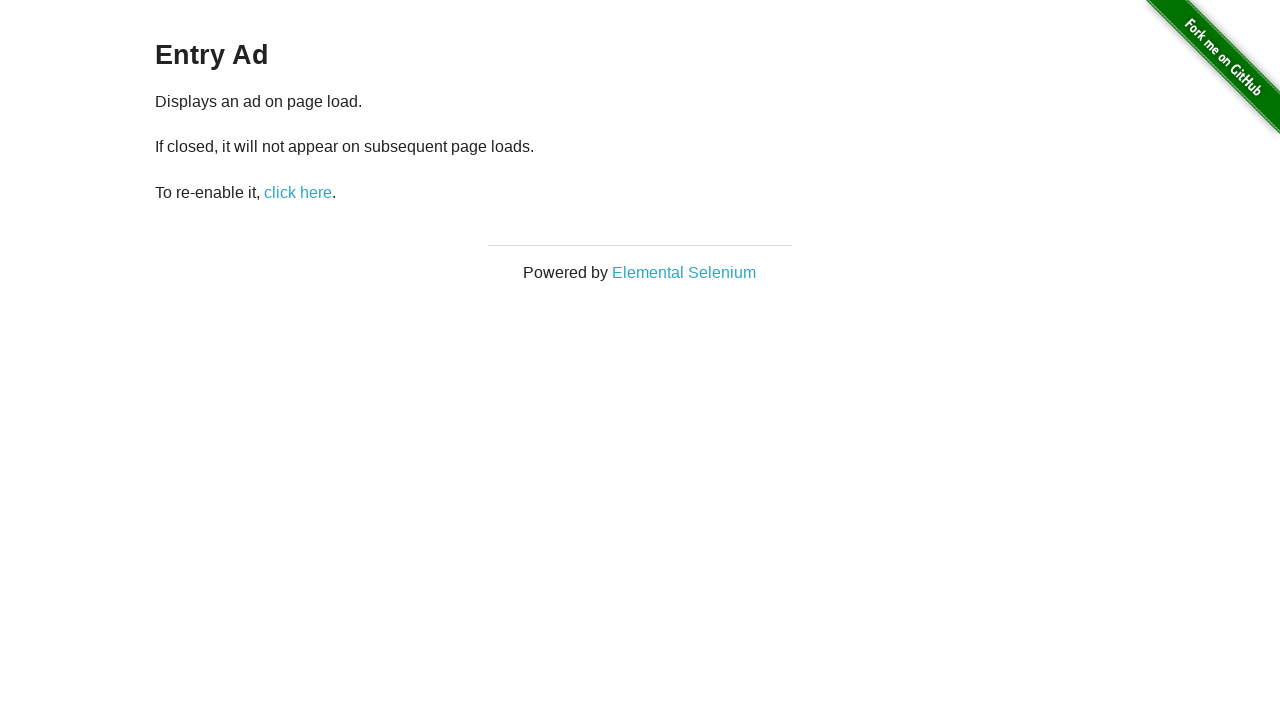

Waited 500ms for modal to be hidden
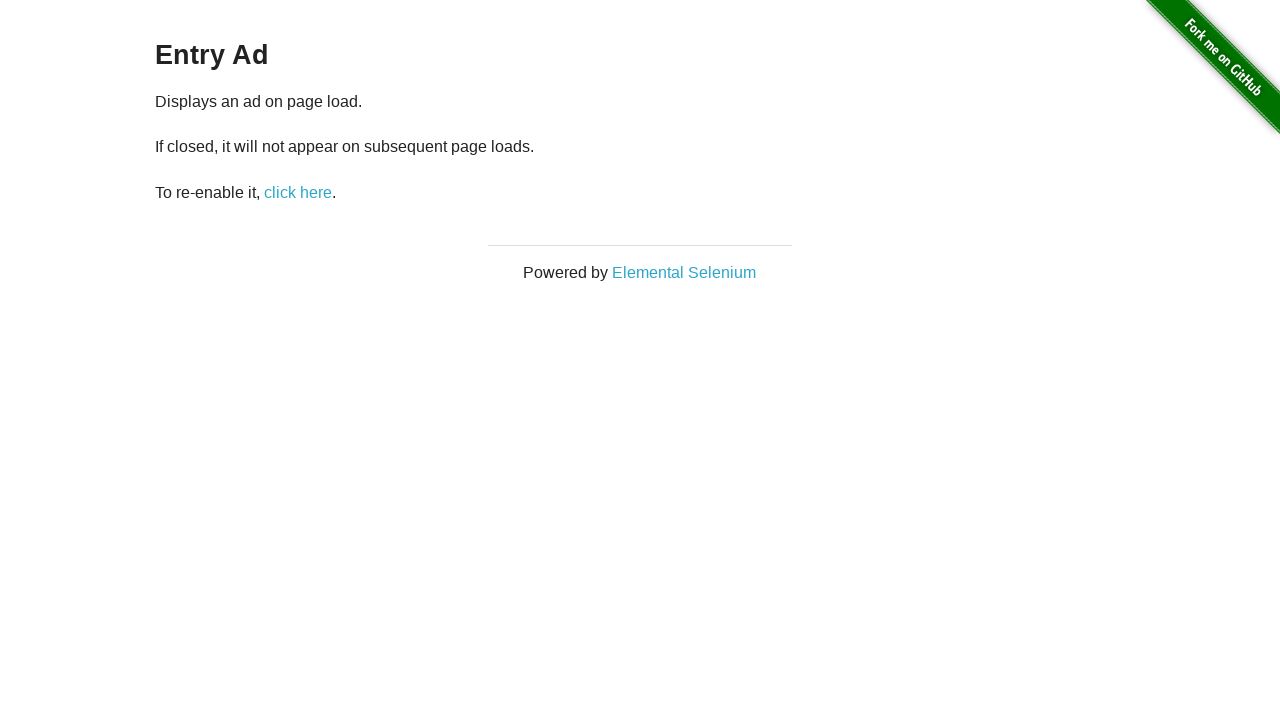

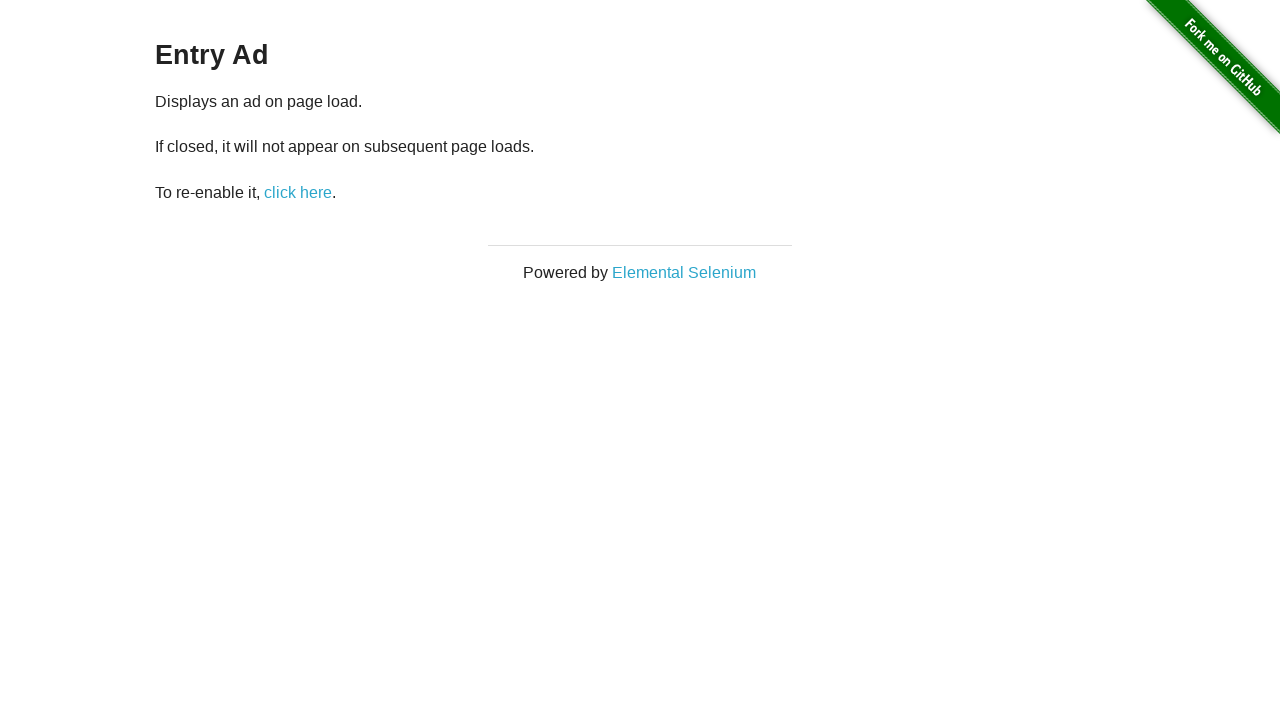